Tests the datepicker functionality by entering a date value into the date input field and pressing Enter to confirm the selection

Starting URL: https://formy-project.herokuapp.com/datepicker

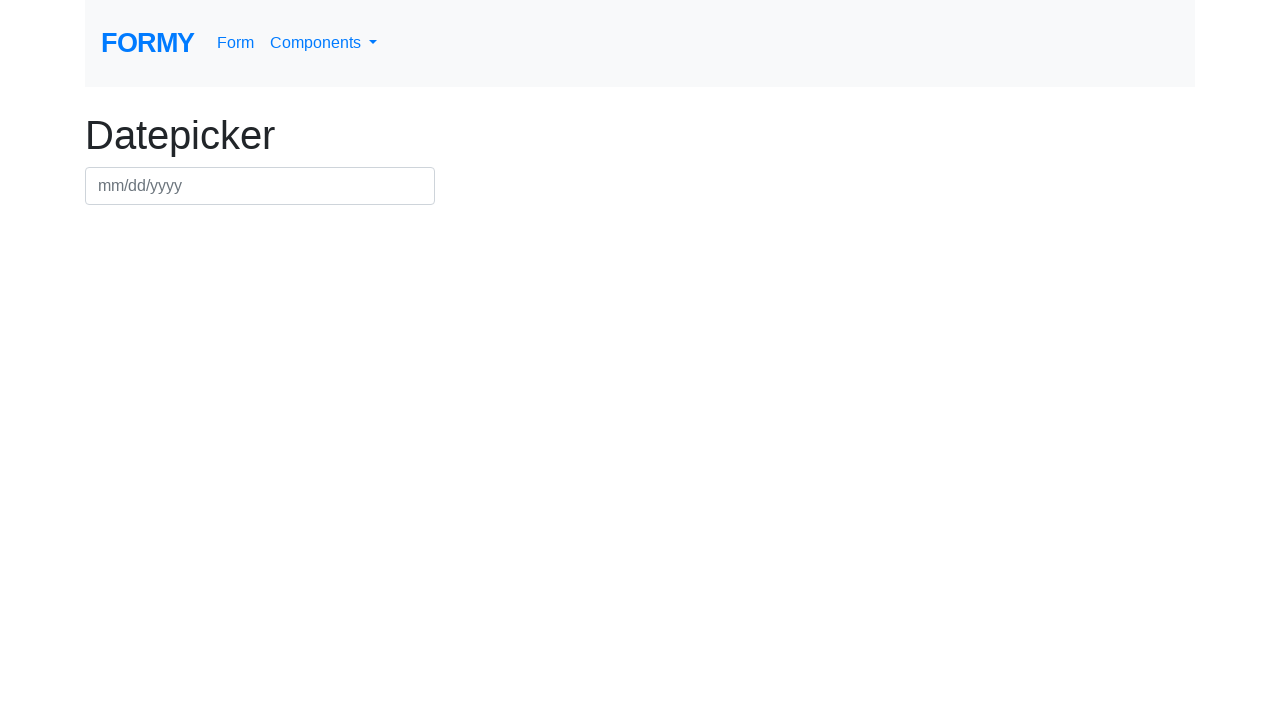

Filled datepicker field with date '07/15/2024' on #datepicker
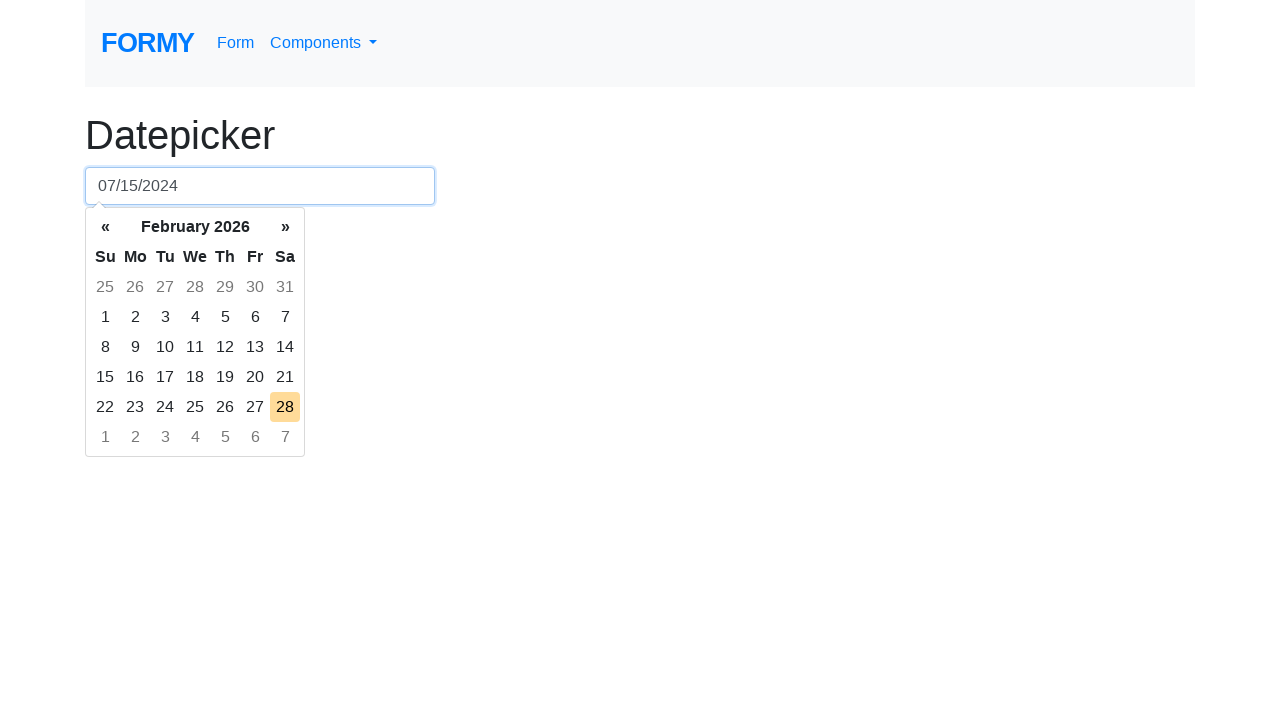

Pressed Enter to confirm date selection on #datepicker
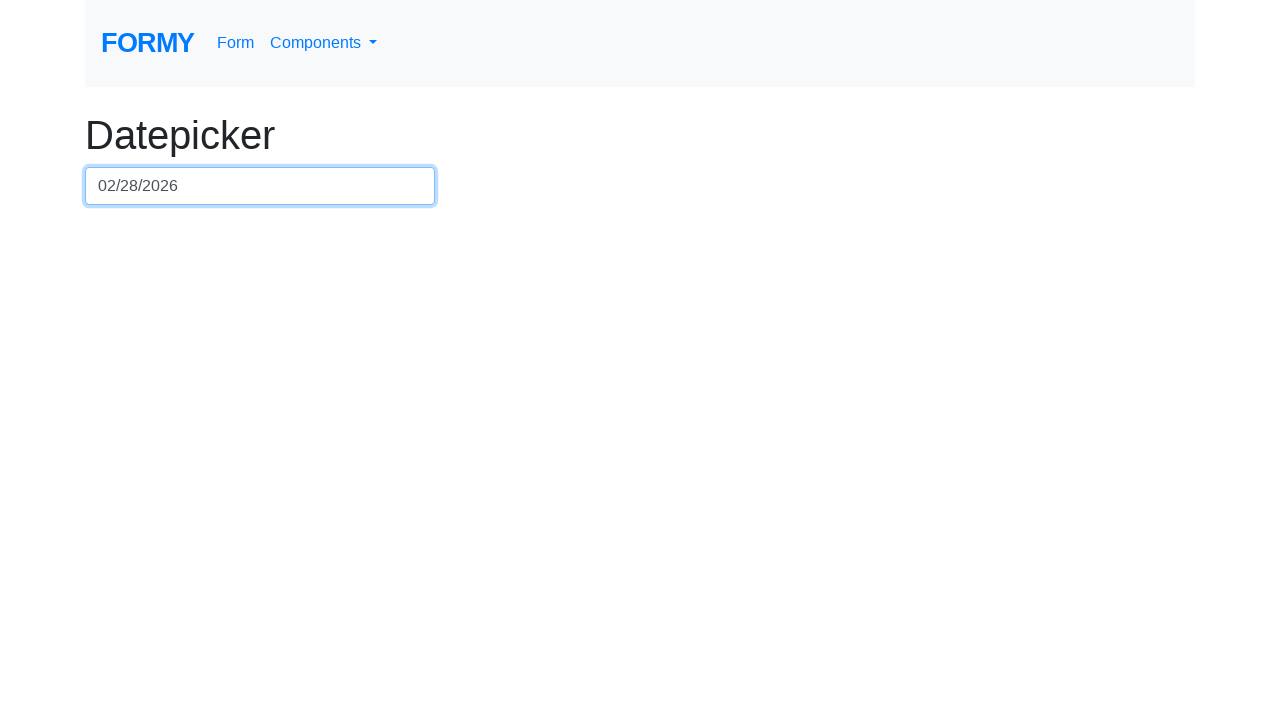

Waited 500ms for date to be processed
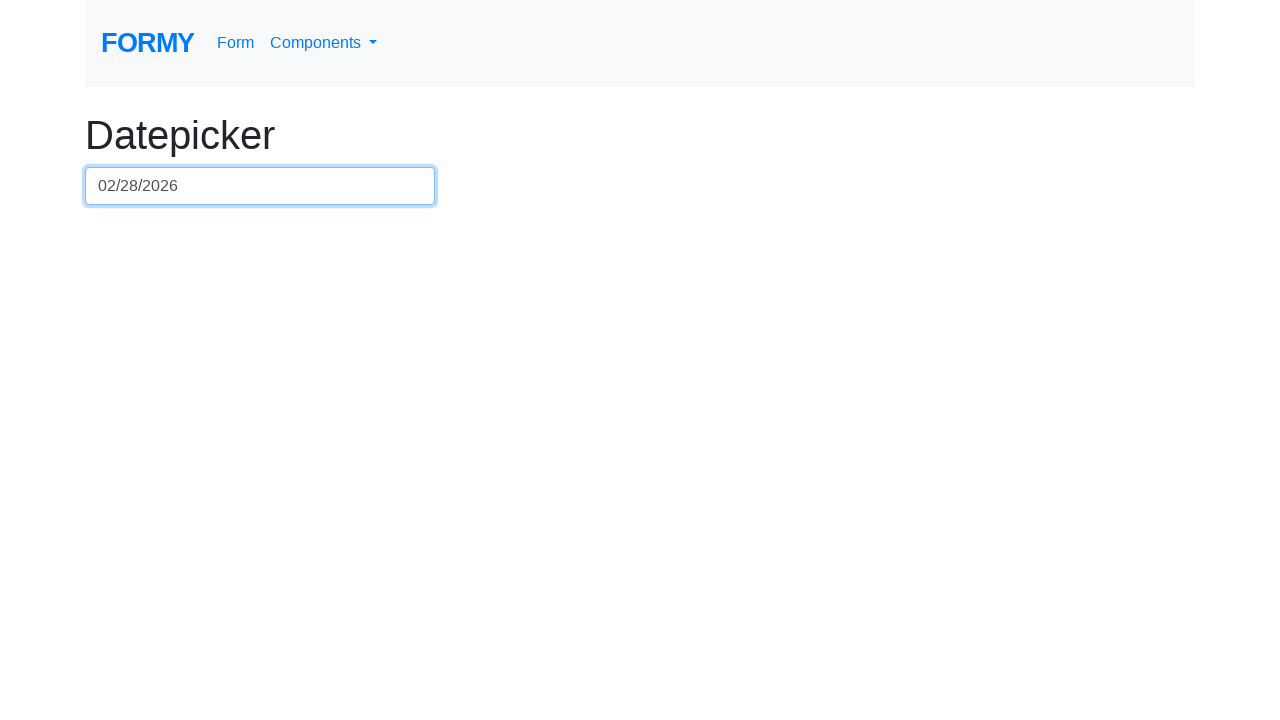

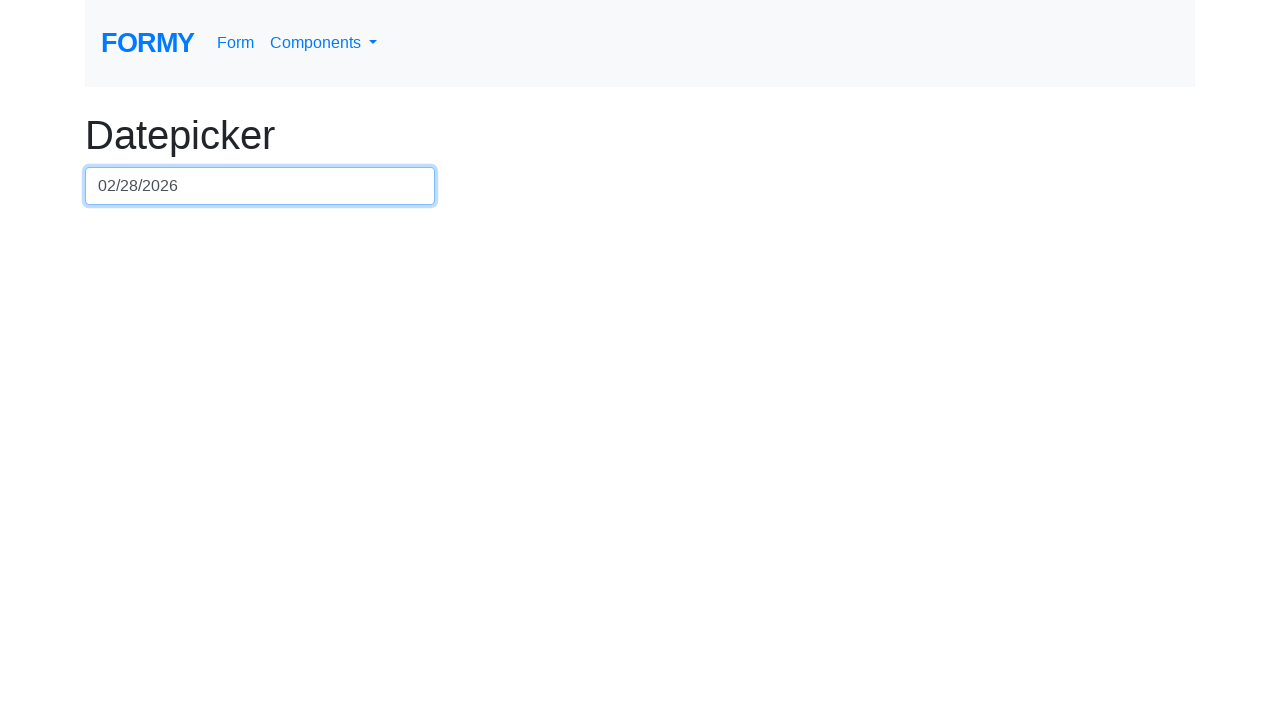